Tests dropdown select functionality by retrieving all options, verifying specific option exists, and selecting an option from the dropdown menu

Starting URL: https://demoqa.com/select-menu

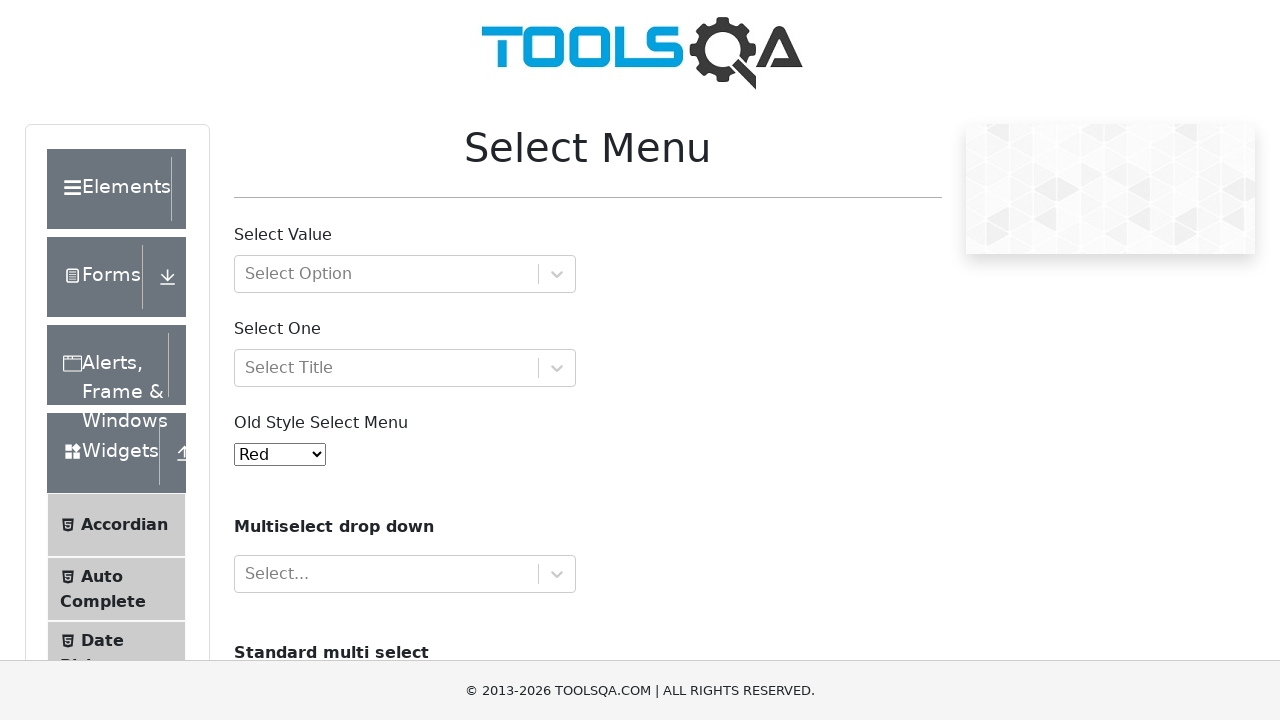

Located the dropdown menu element
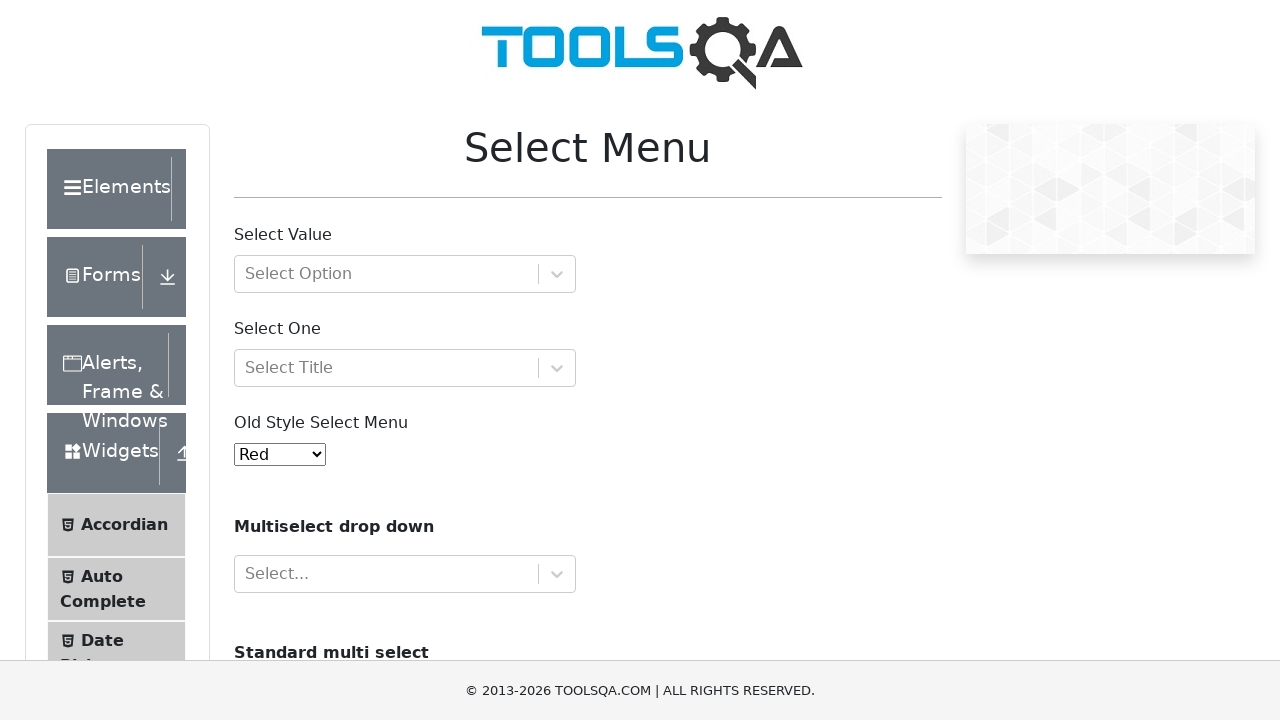

Retrieved all options from the dropdown
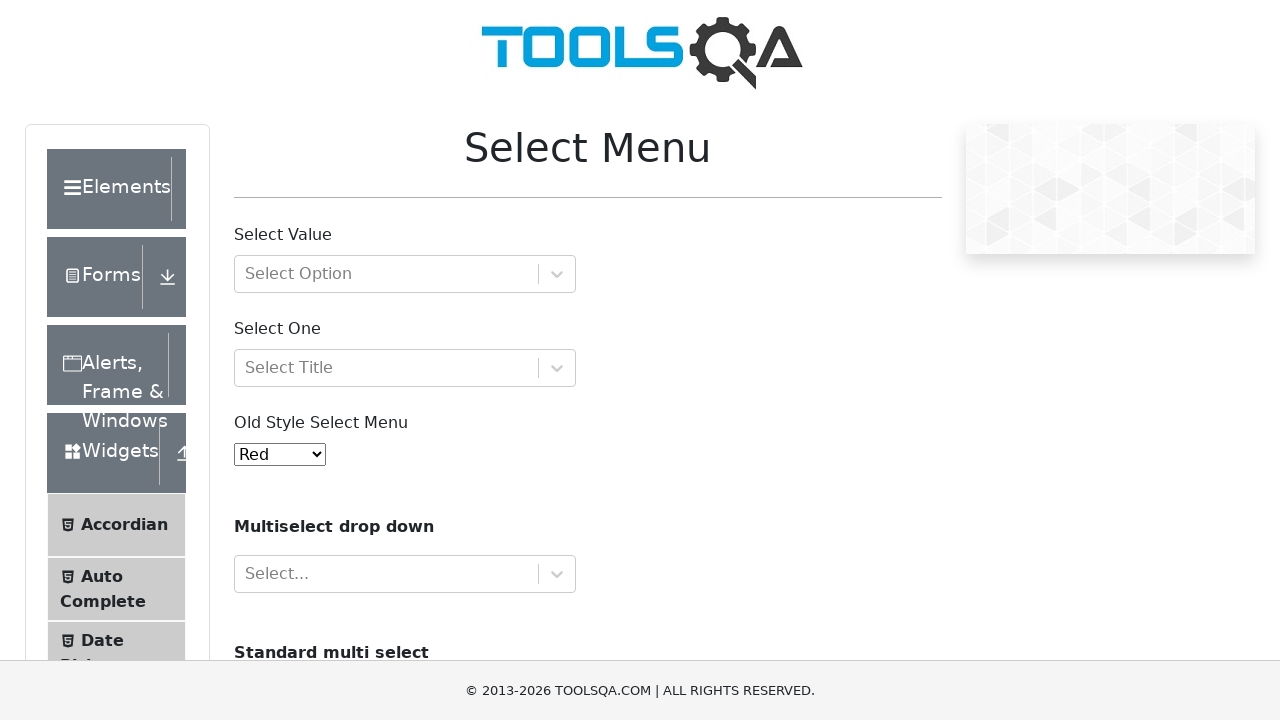

Verified that dropdown contains 'Black' option
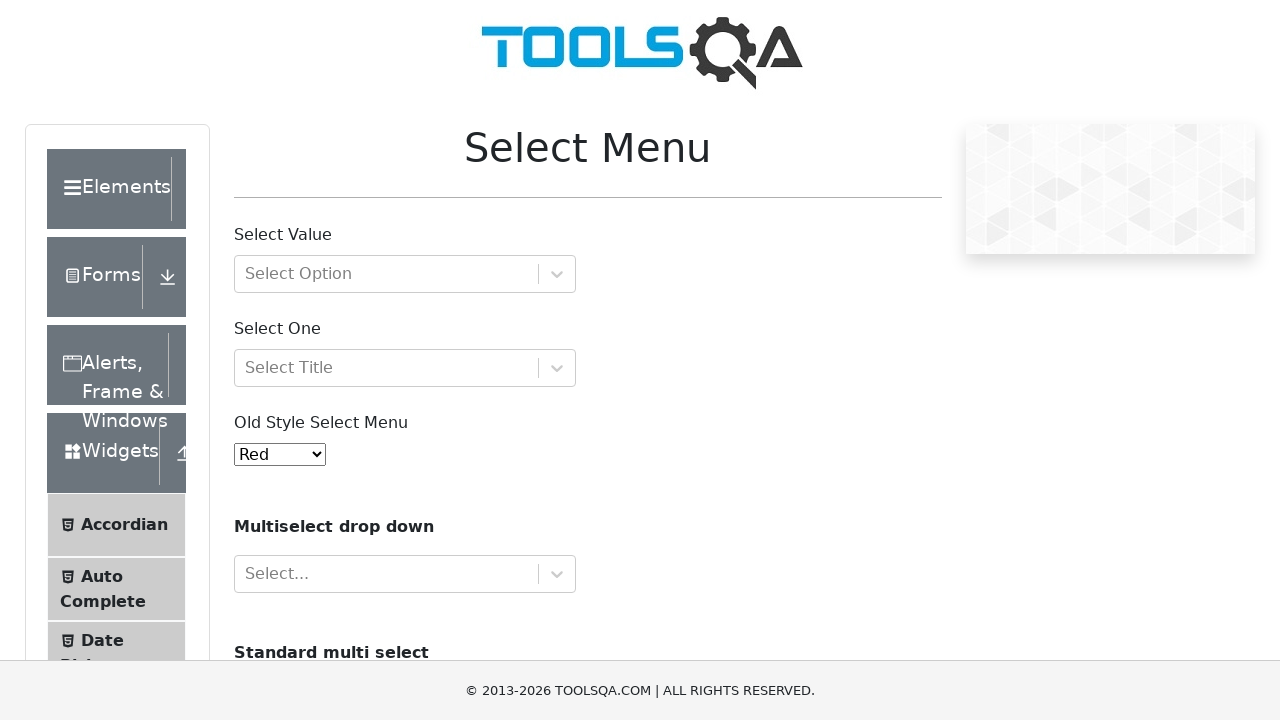

Selected 'Yellow' option from the dropdown on #oldSelectMenu
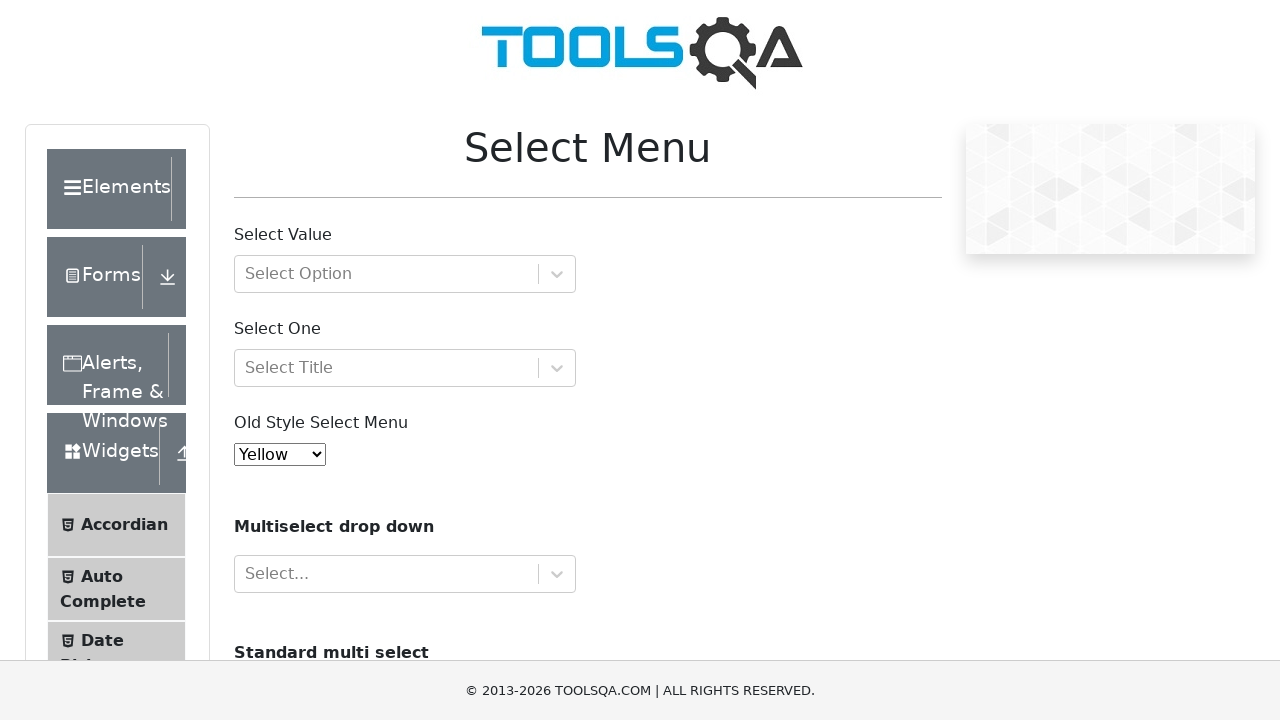

Retrieved the selected dropdown value
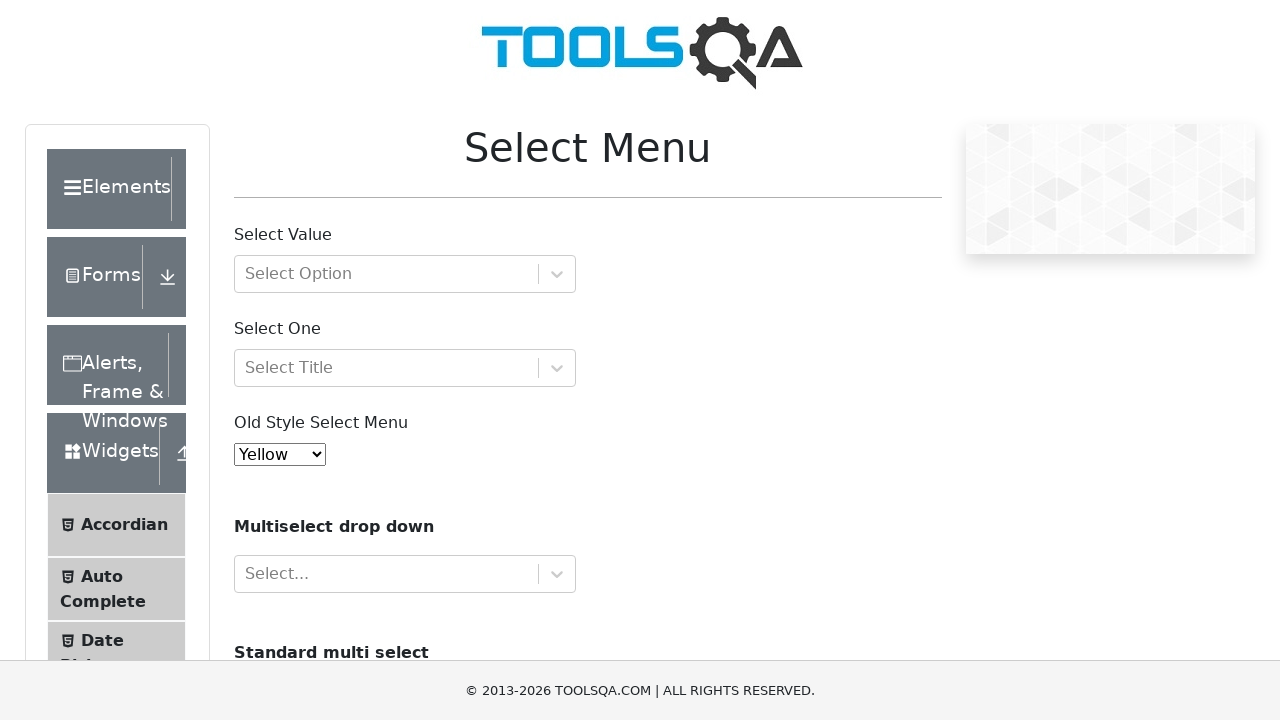

Located the selected option element
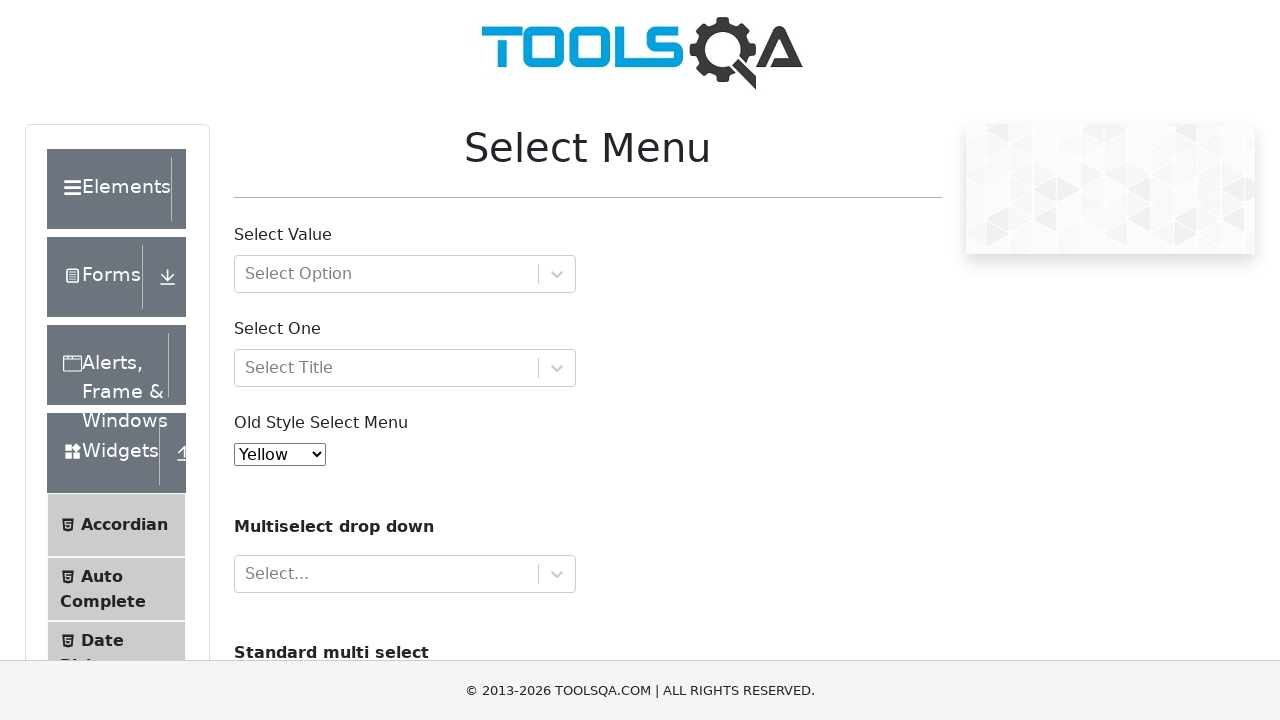

Confirmed 'Yellow' option is selected in the dropdown
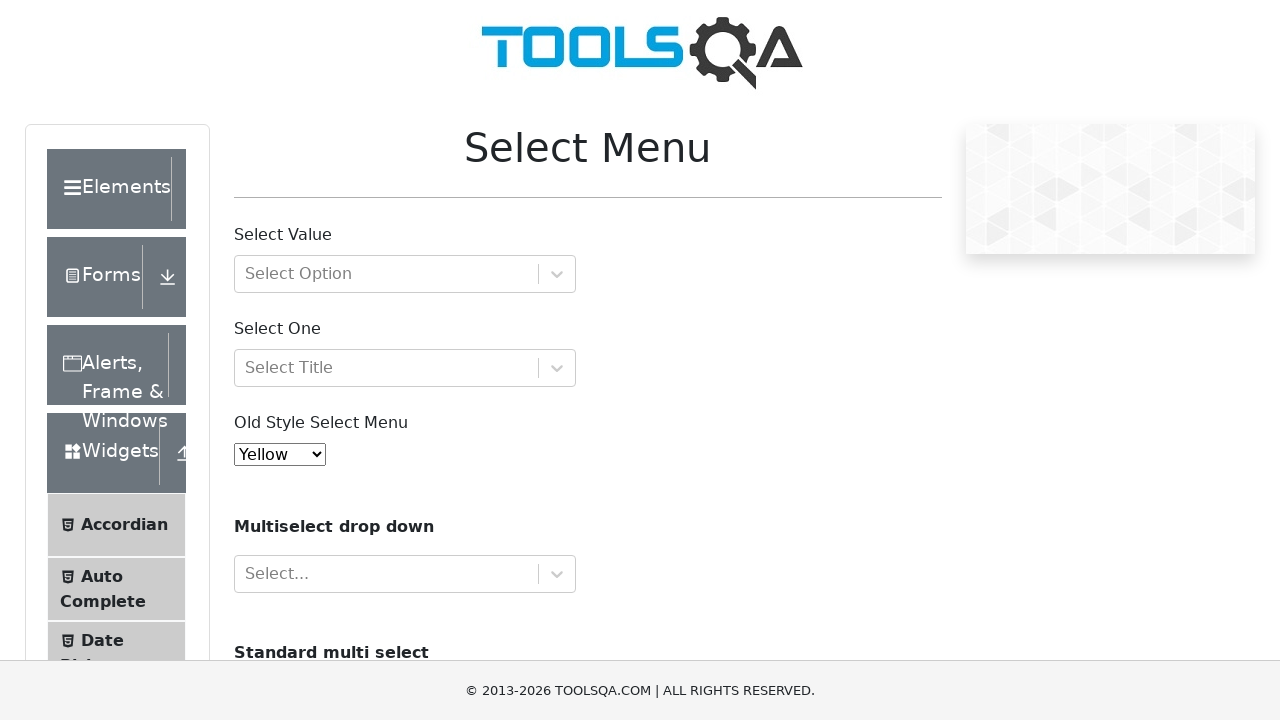

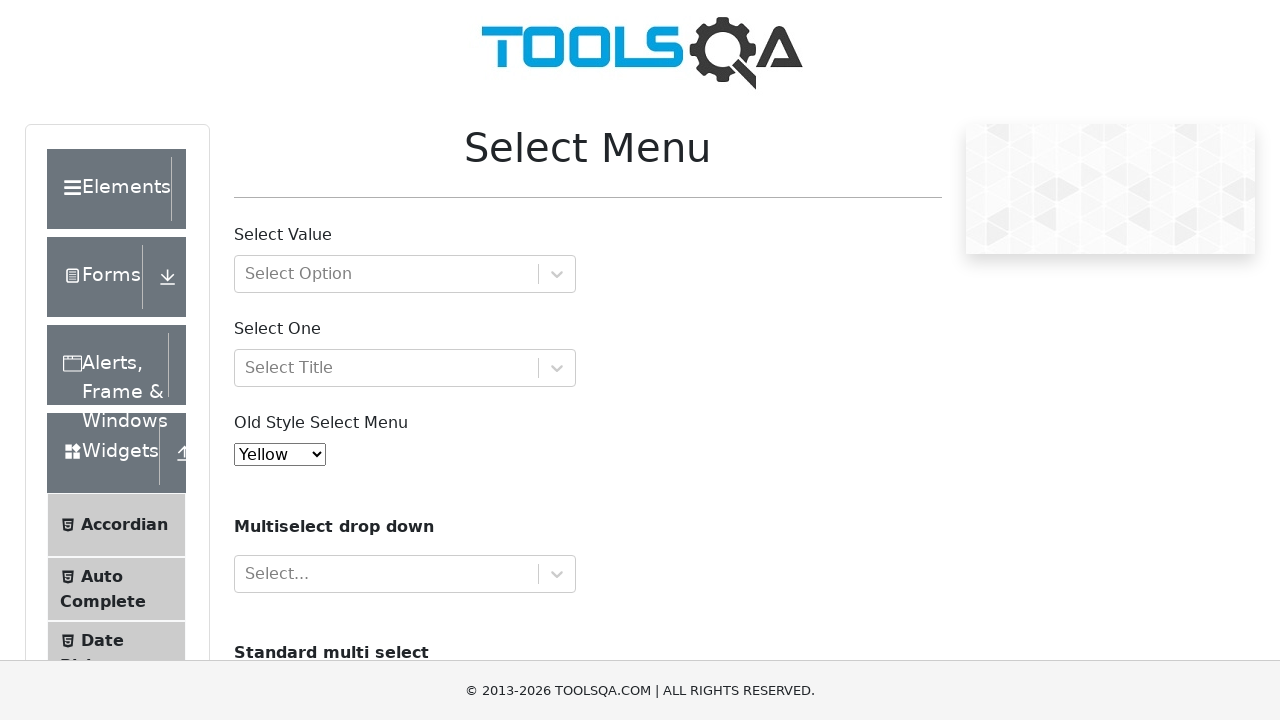